Clicks on the letter C link and verifies the languages list loads

Starting URL: https://www.99-bottles-of-beer.net/abc.html

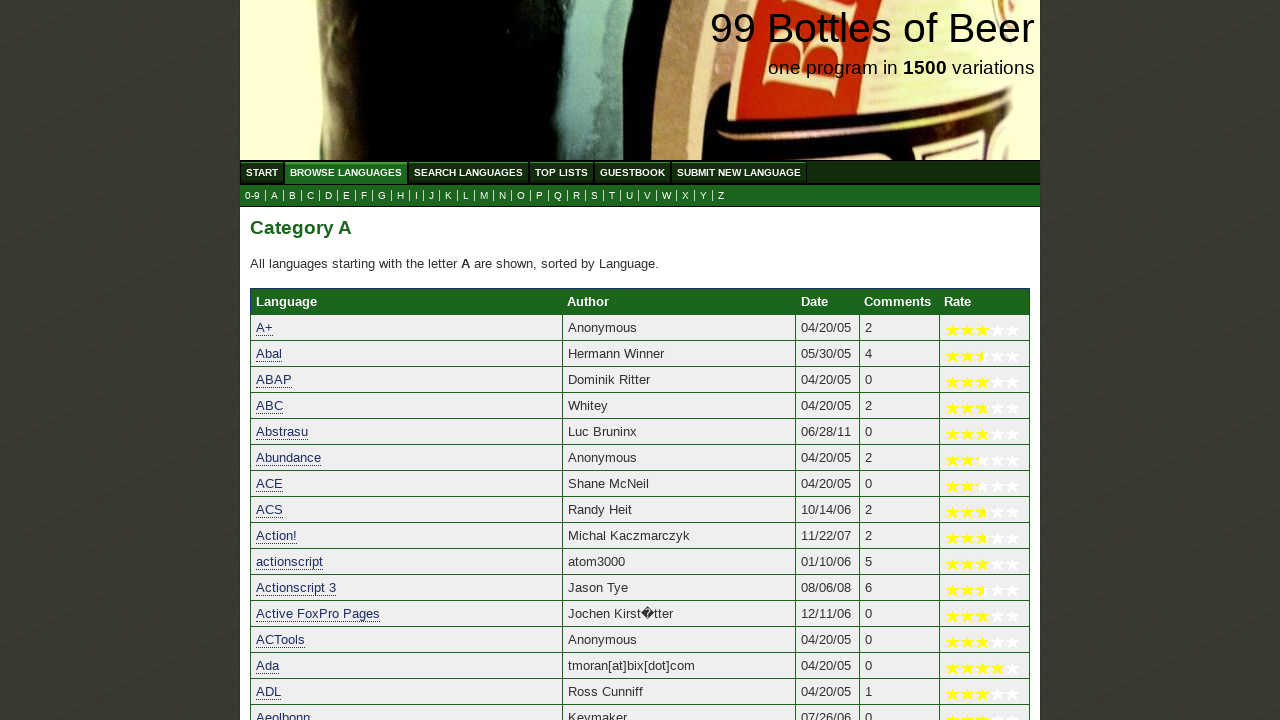

Clicked on letter C link at (310, 196) on a[href='c.html']
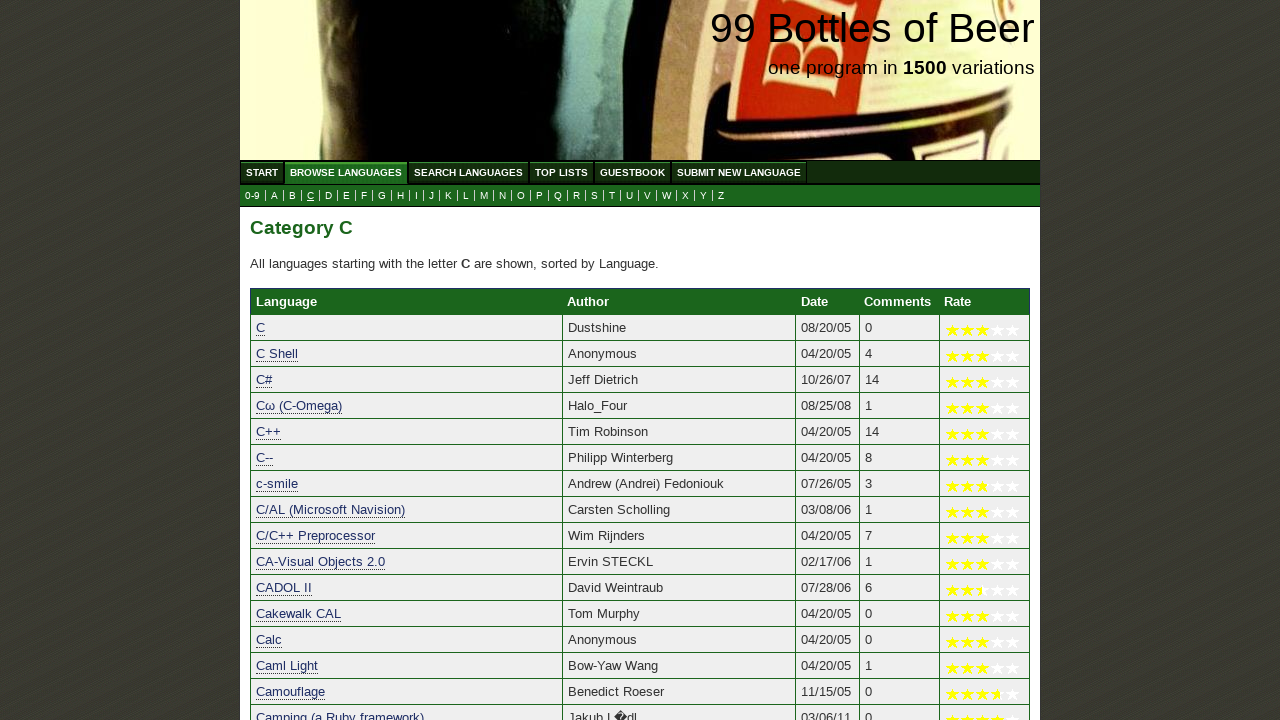

Languages list loaded for letter C
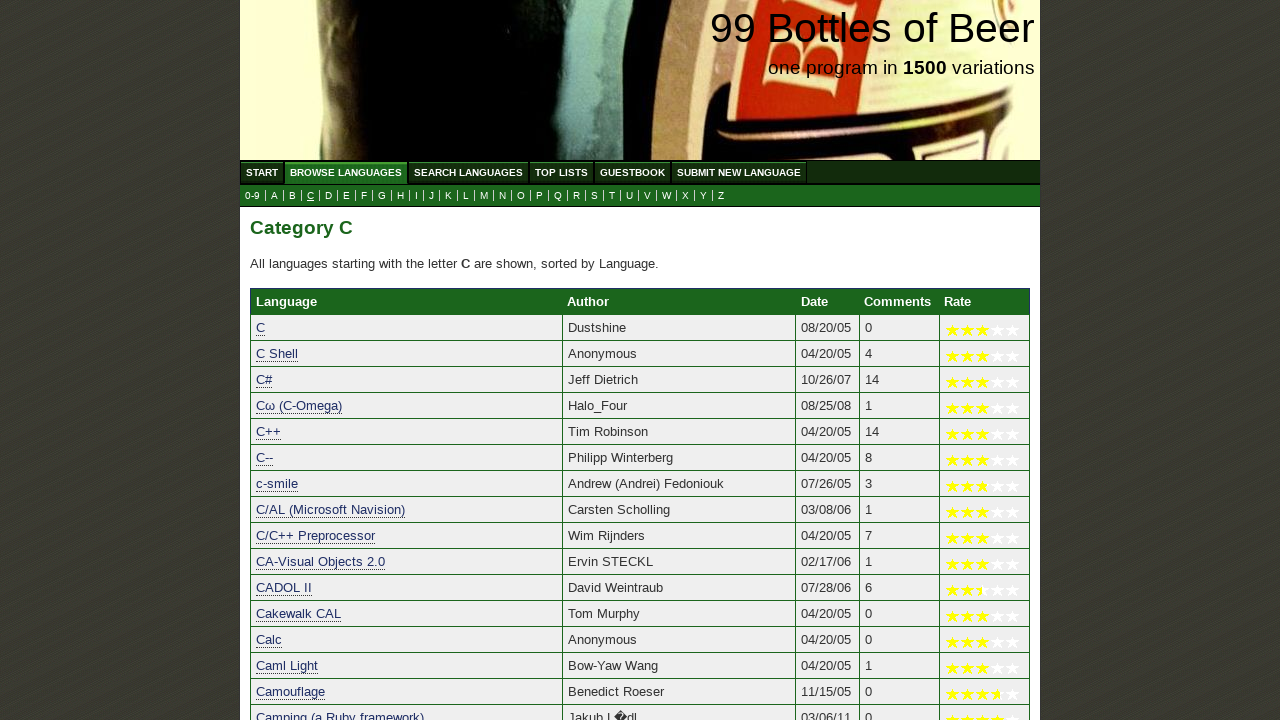

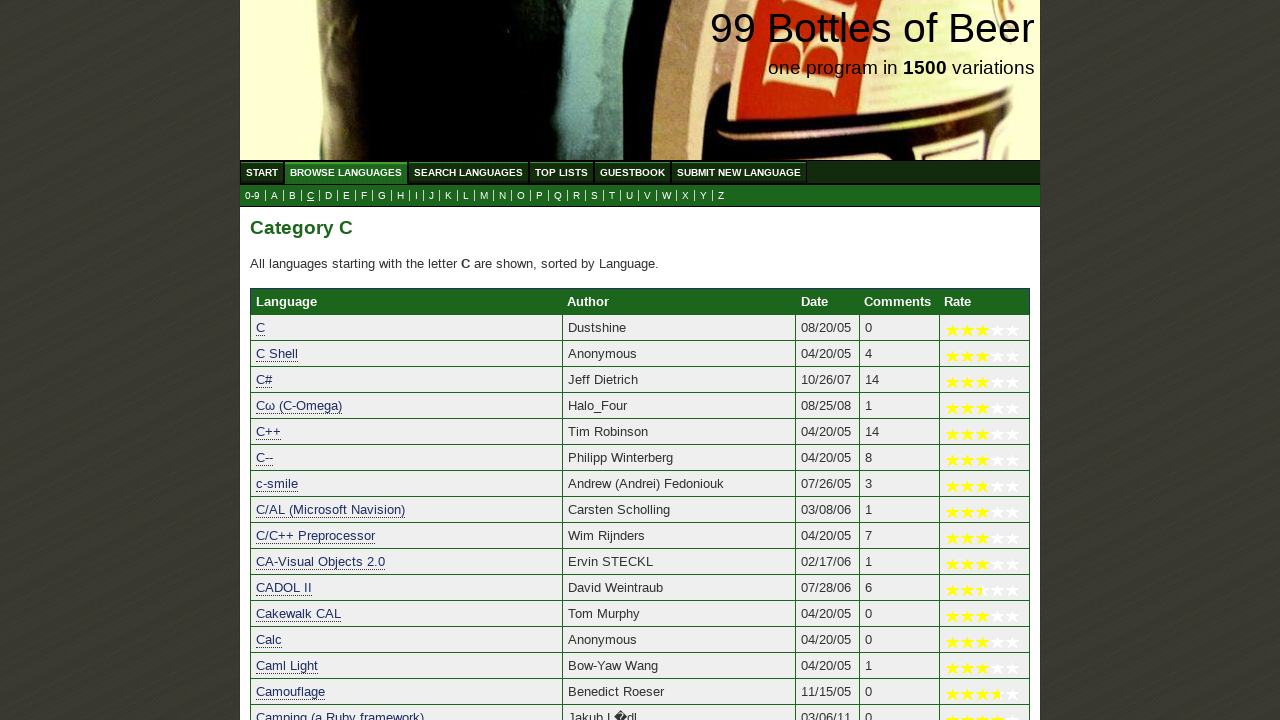